Tests dropdown passenger selection functionality by opening a passenger info dropdown, incrementing adult count 4 times to reach 5 adults, then closing the dropdown and verifying the displayed text

Starting URL: https://rahulshettyacademy.com/dropdownsPractise/

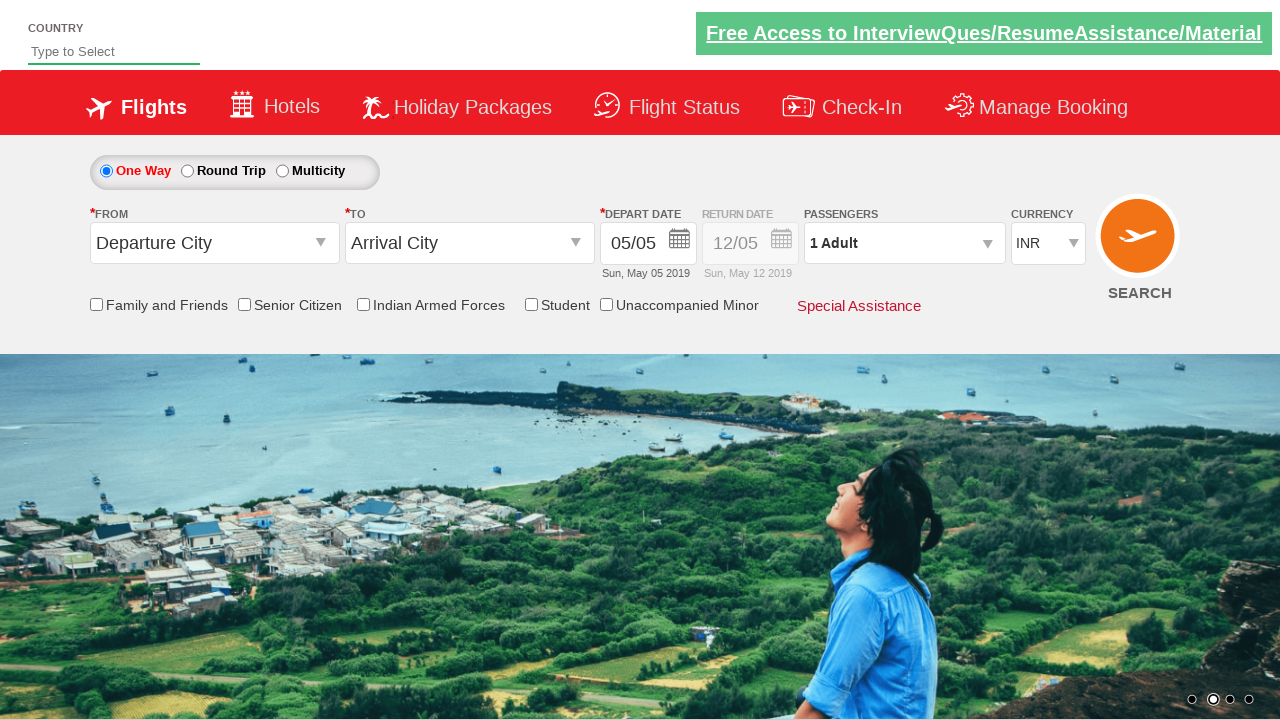

Clicked passenger info dropdown to open it at (904, 243) on #divpaxinfo
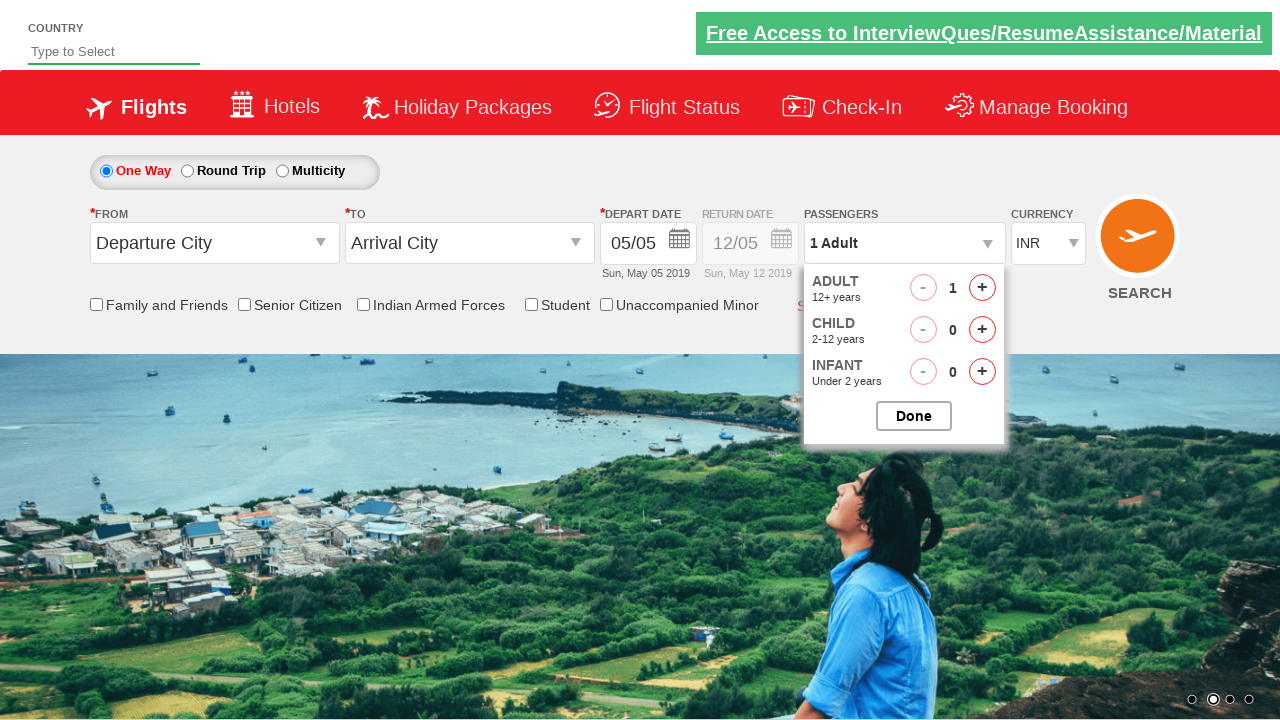

Dropdown opened and increment adult button became visible
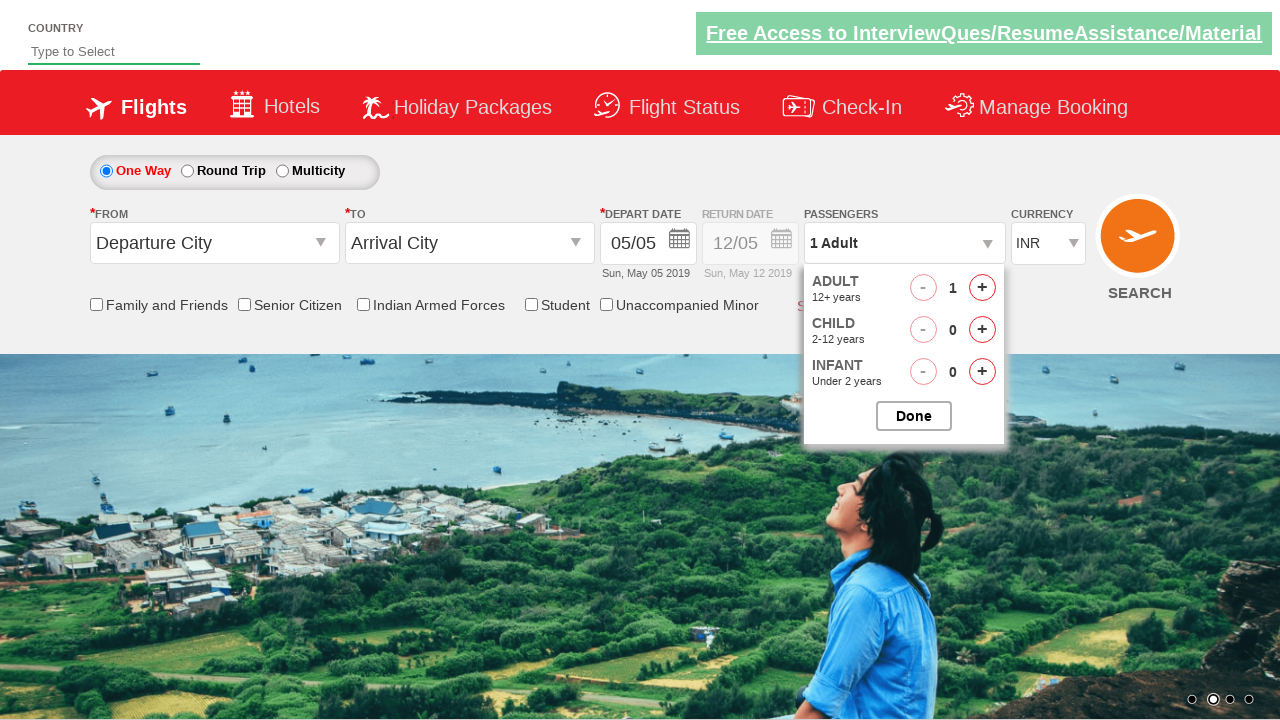

Clicked increment adult button (iteration 1/4) at (982, 288) on #hrefIncAdt
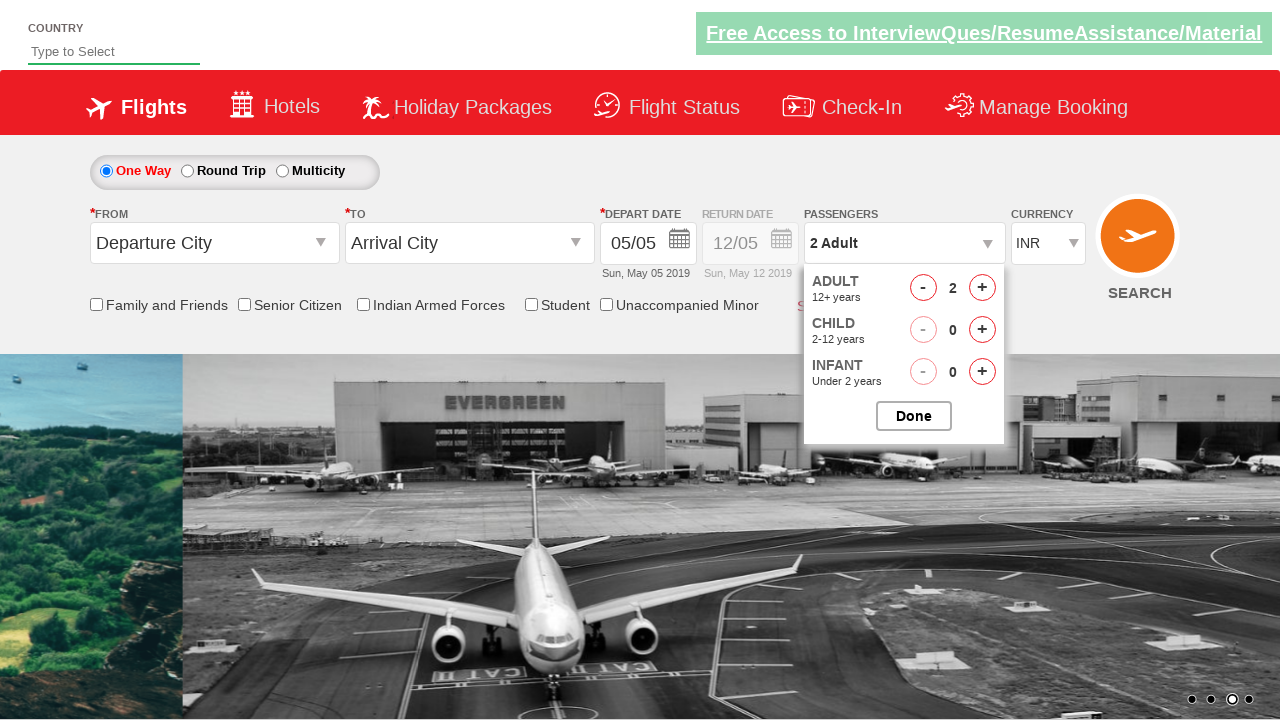

Clicked increment adult button (iteration 2/4) at (982, 288) on #hrefIncAdt
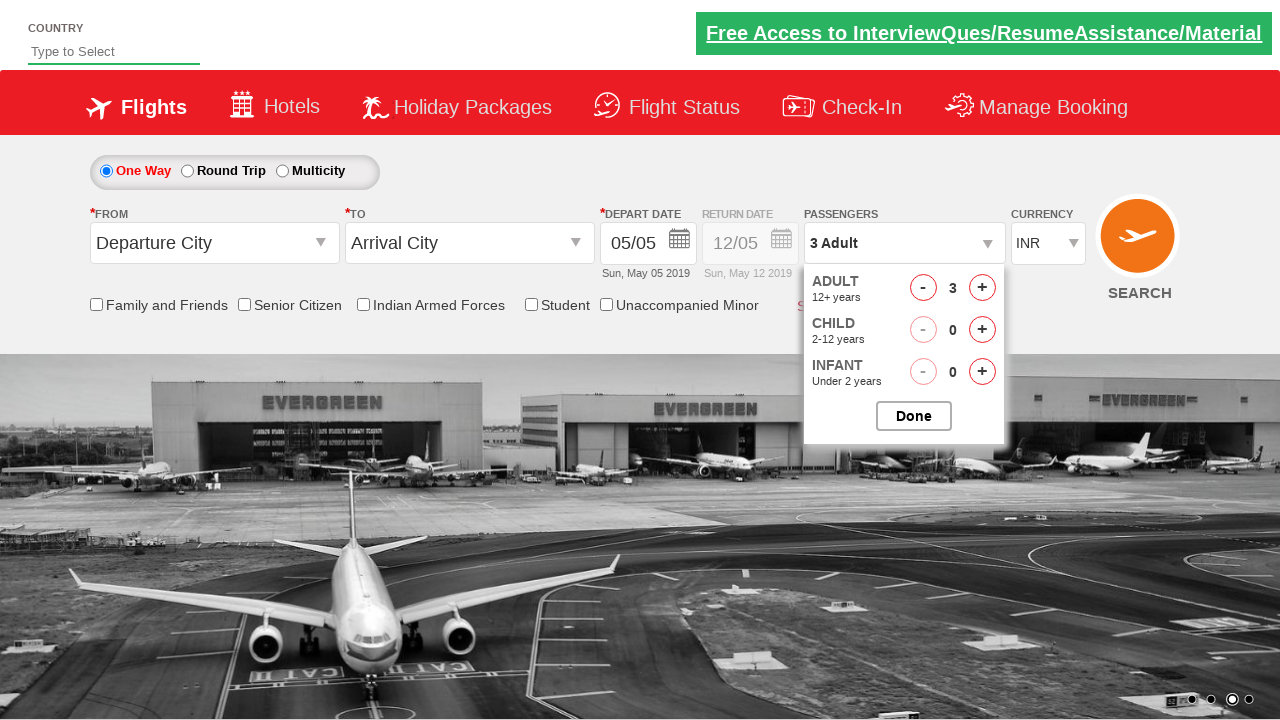

Clicked increment adult button (iteration 3/4) at (982, 288) on #hrefIncAdt
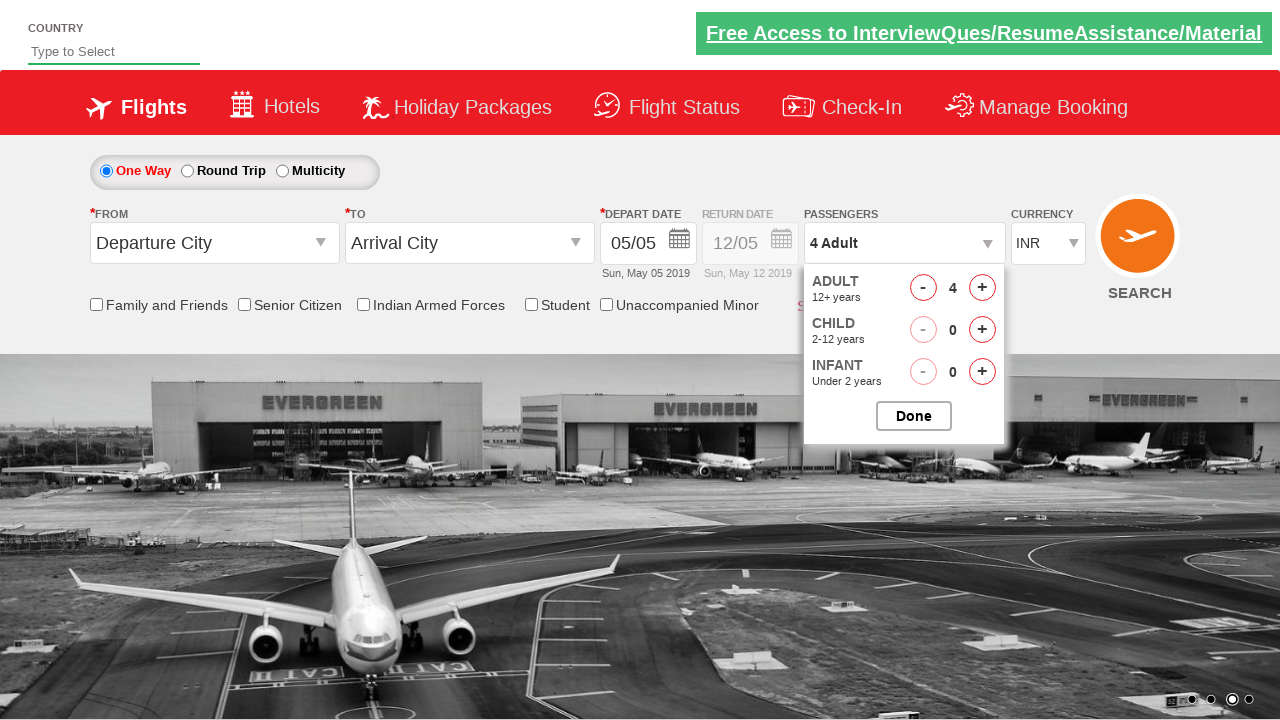

Clicked increment adult button (iteration 4/4) at (982, 288) on #hrefIncAdt
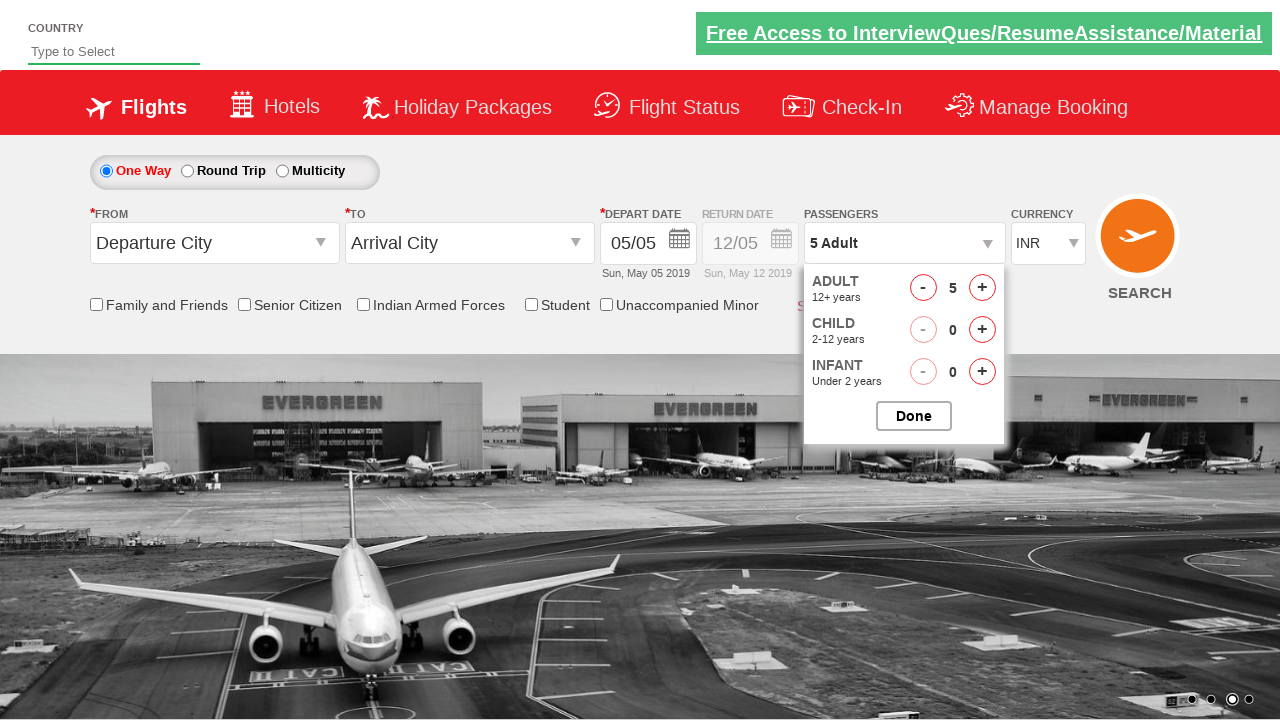

Closed the passenger options dropdown at (914, 416) on #btnclosepaxoption
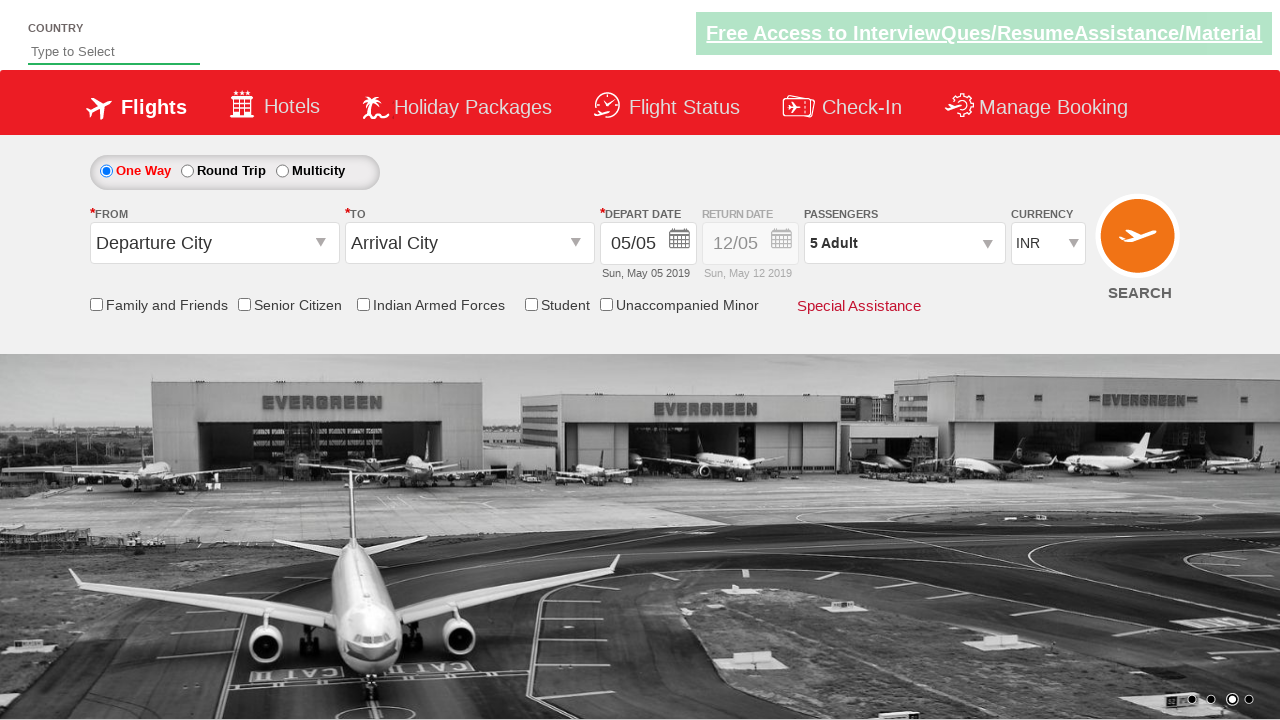

Verified passenger info displays '5 Adult'
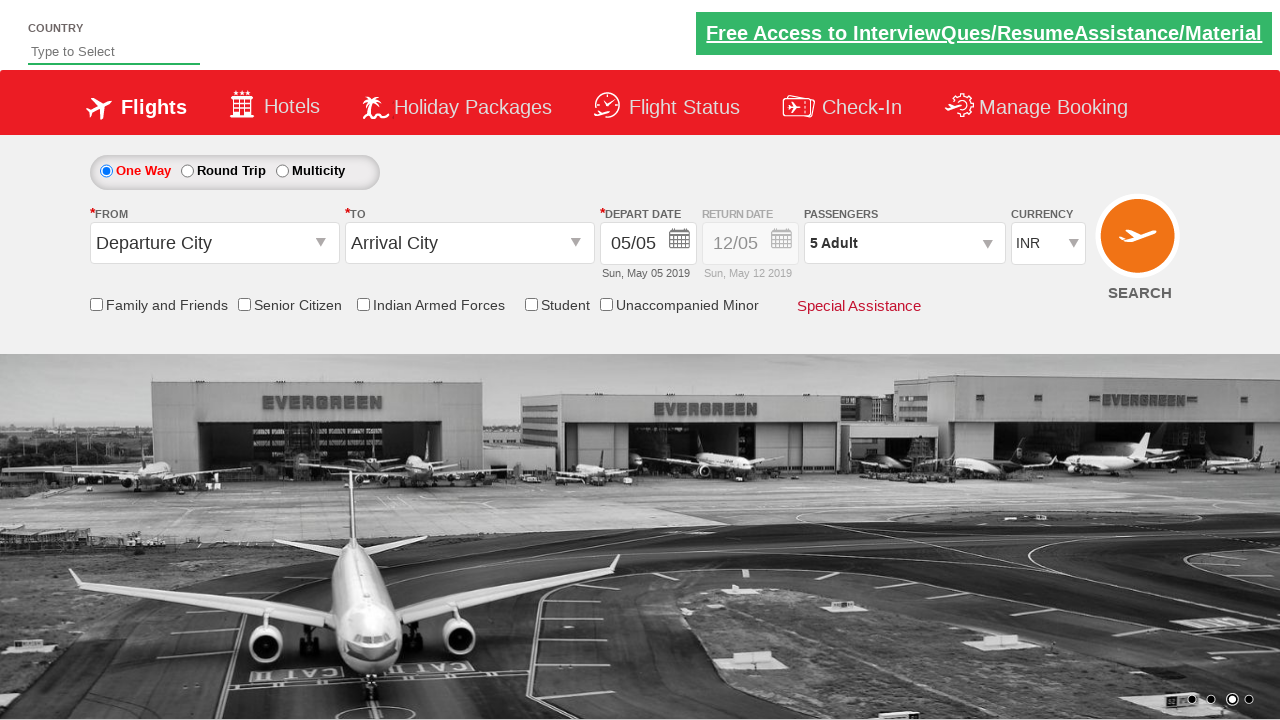

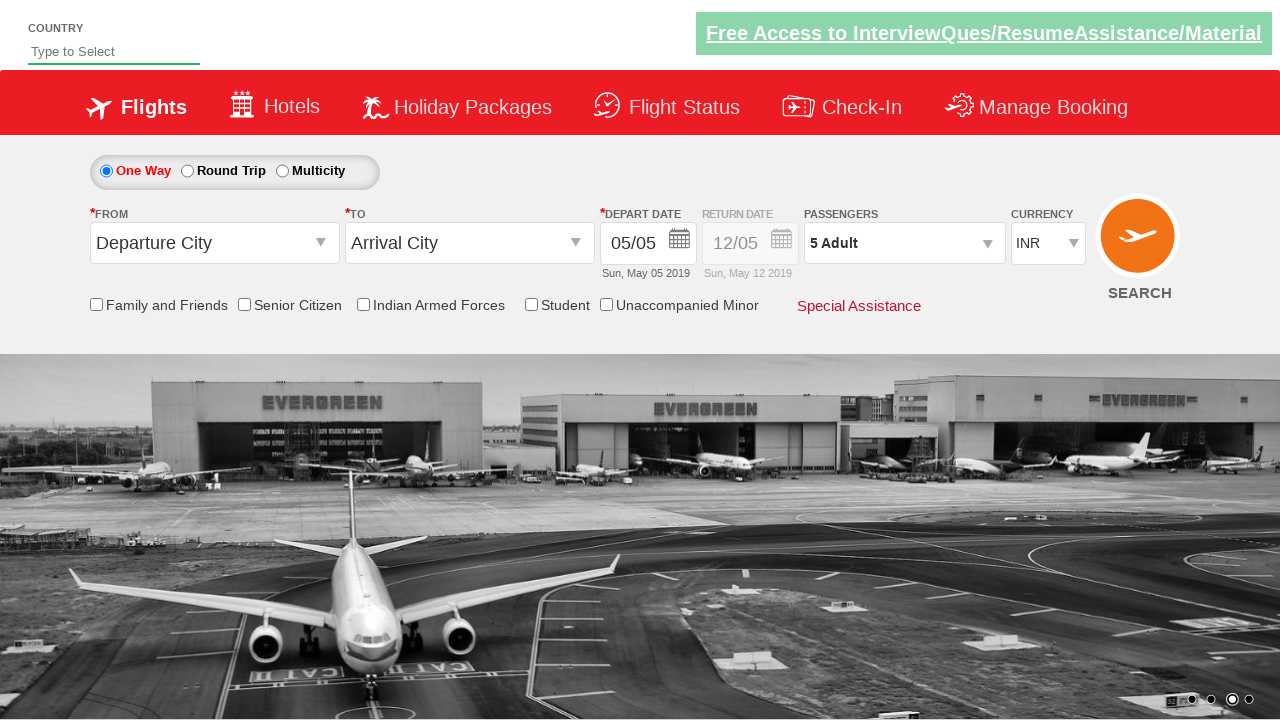